Navigates to KKBOX hourly music charts page for Taiwan and verifies that the song chart list is displayed with song entries

Starting URL: https://kma.kkbox.com/charts/hourly?terr=tw&lang=tc

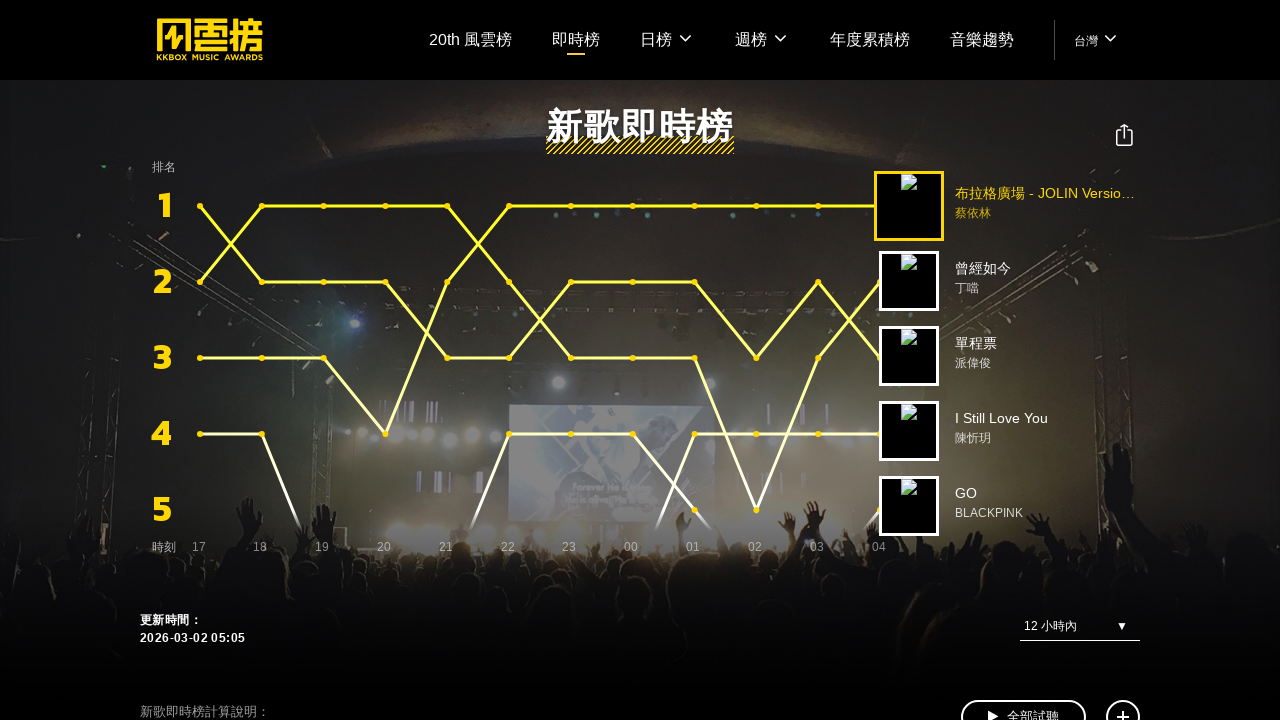

Navigated to KKBOX hourly music charts page for Taiwan
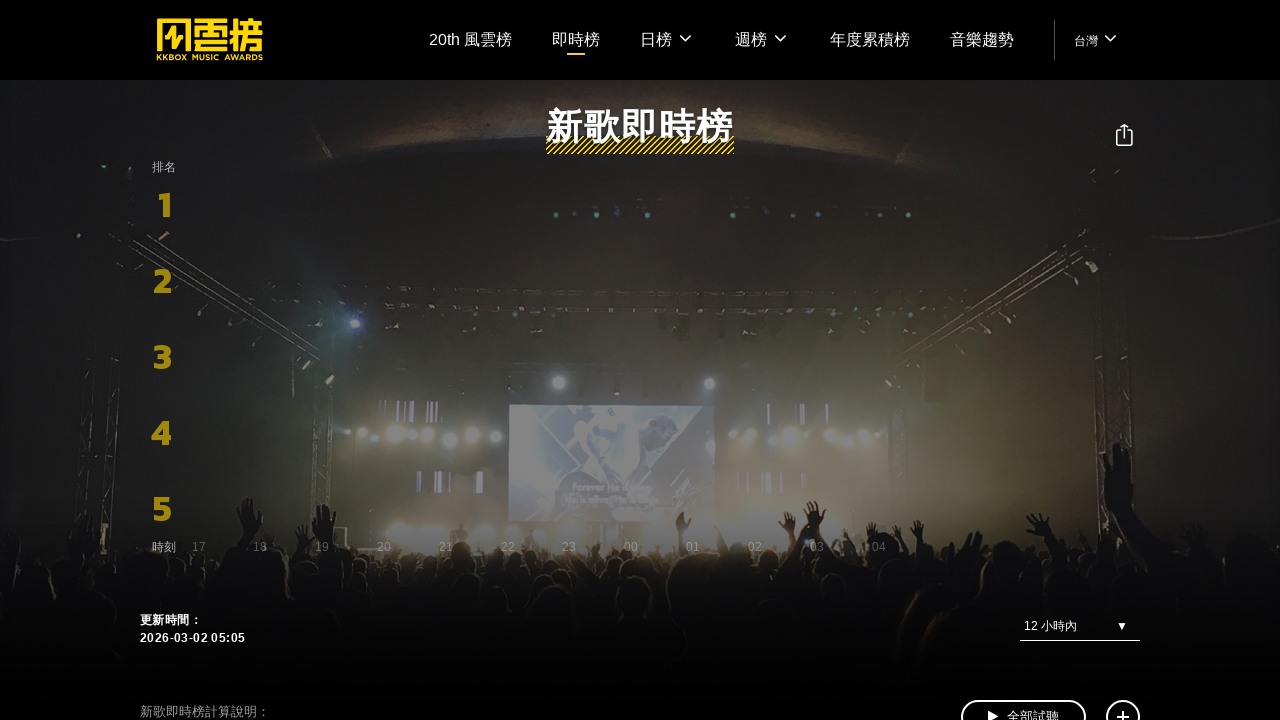

Waited for song chart list to load
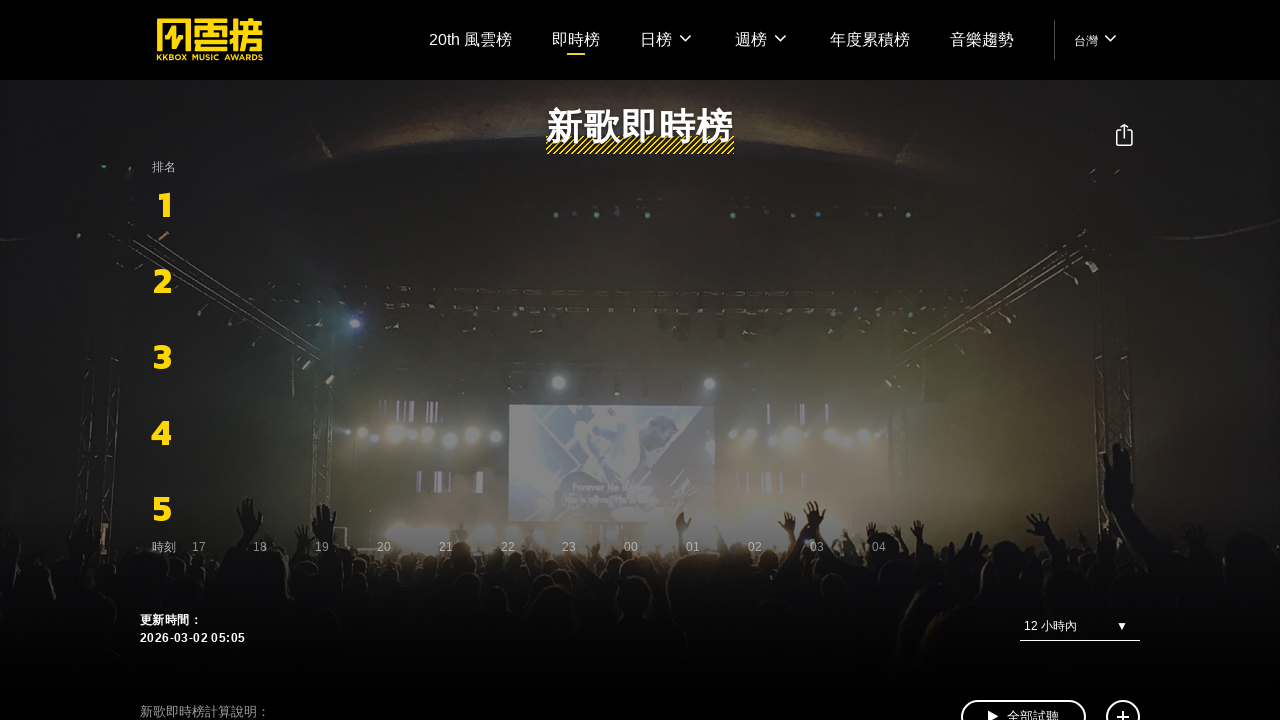

Located song chart entries on the page
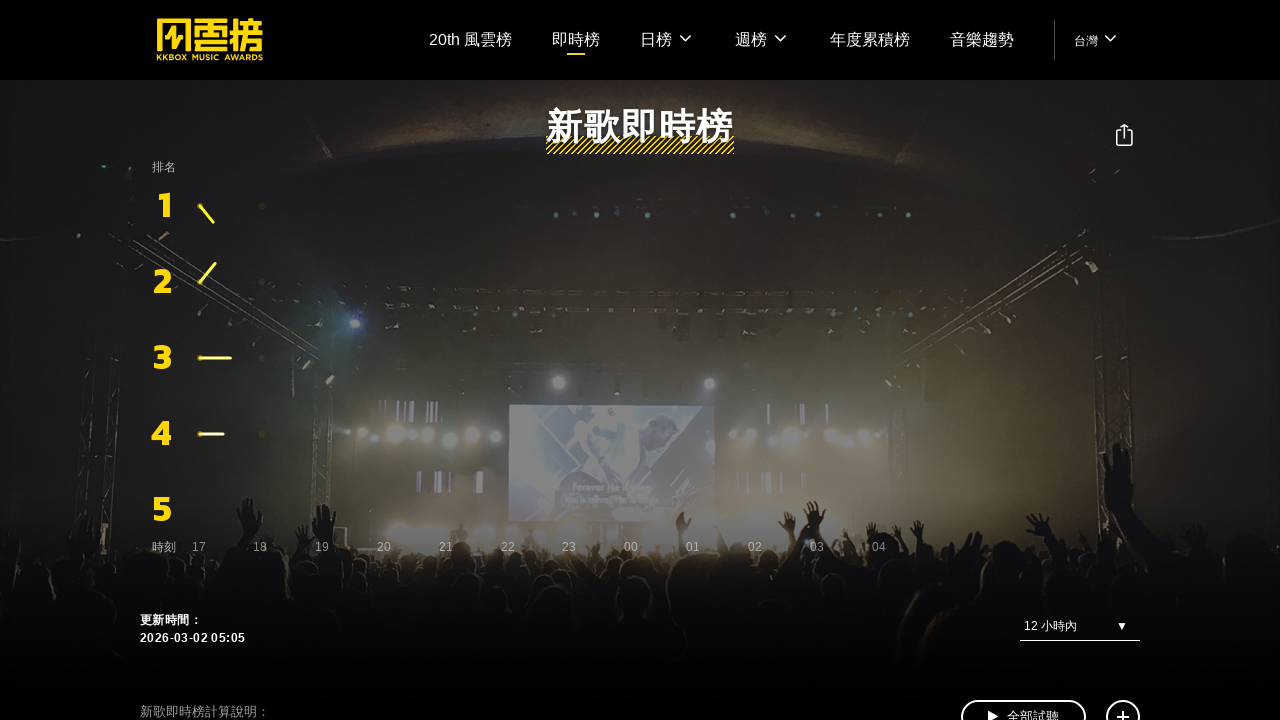

Verified that song chart list contains entries
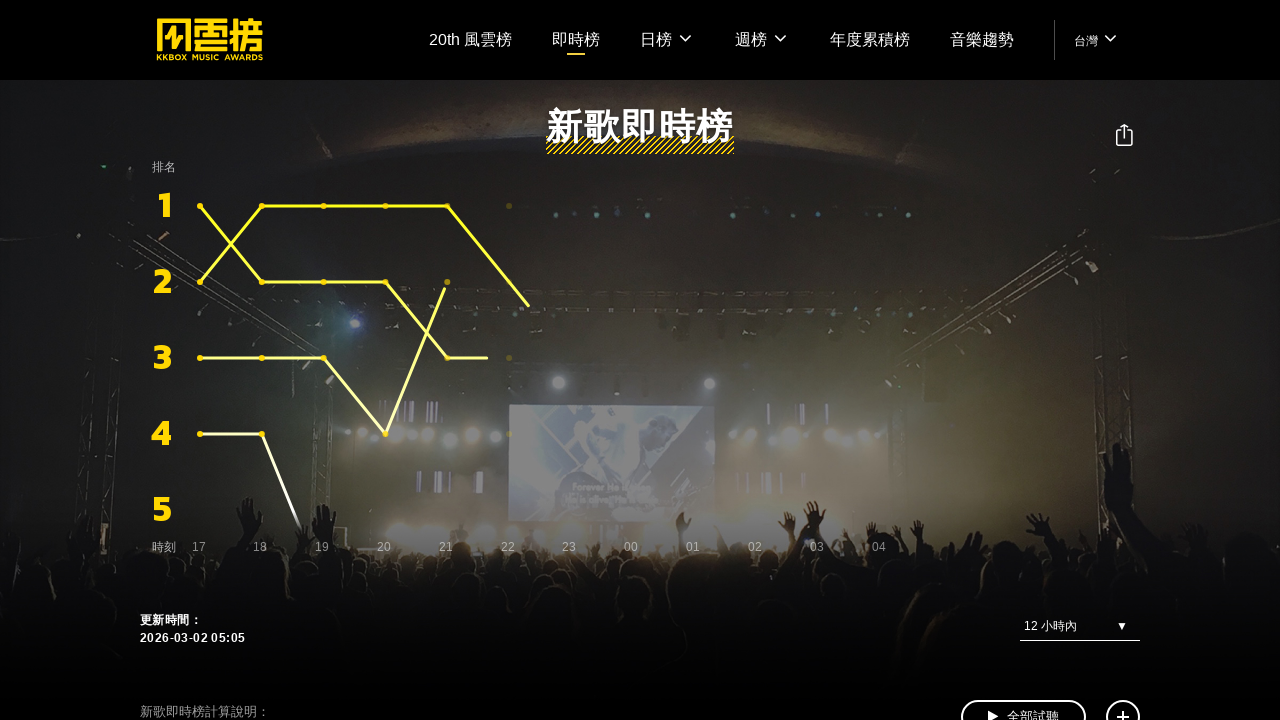

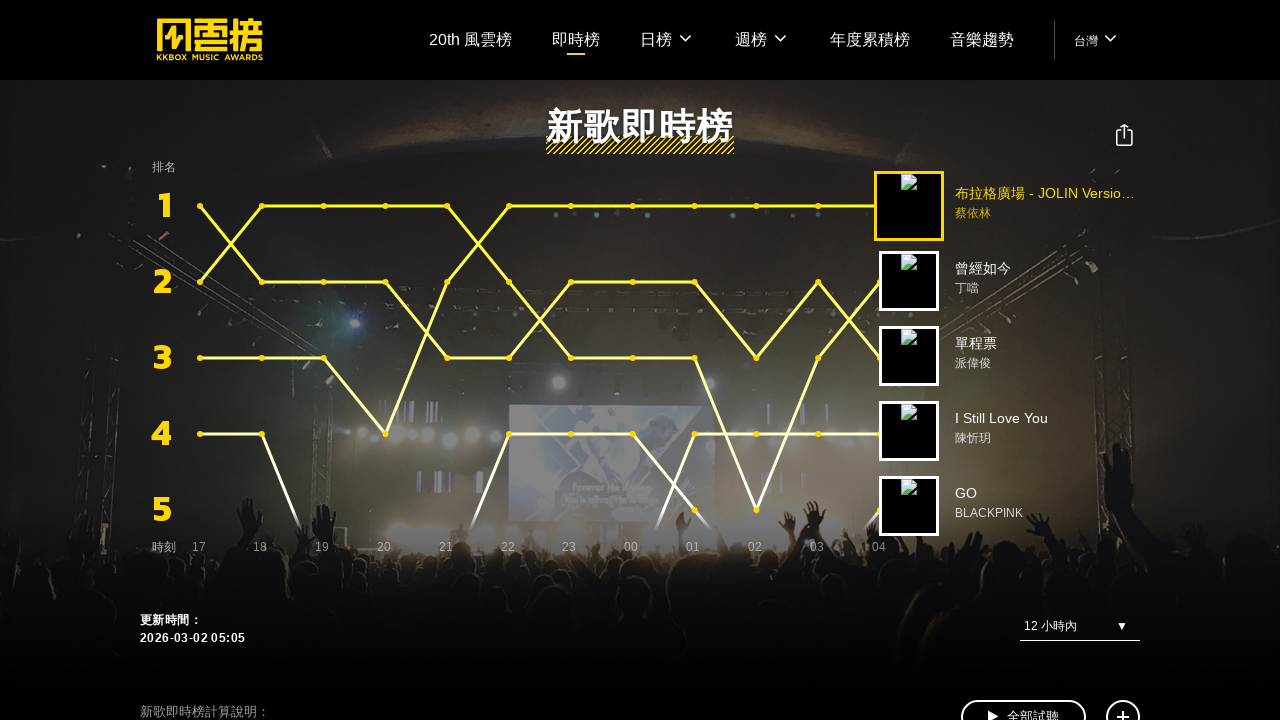